Tests that the todo counter displays the correct number of items as todos are added

Starting URL: https://demo.playwright.dev/todomvc

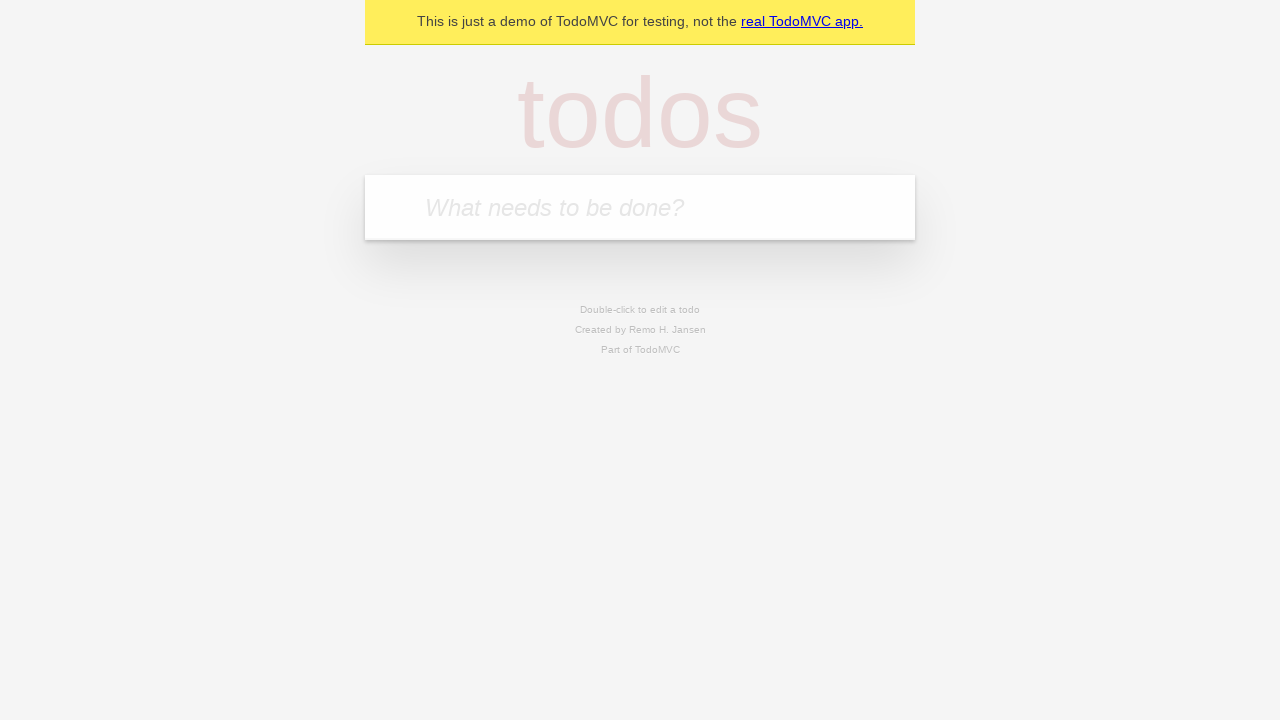

Located the 'What needs to be done?' input field
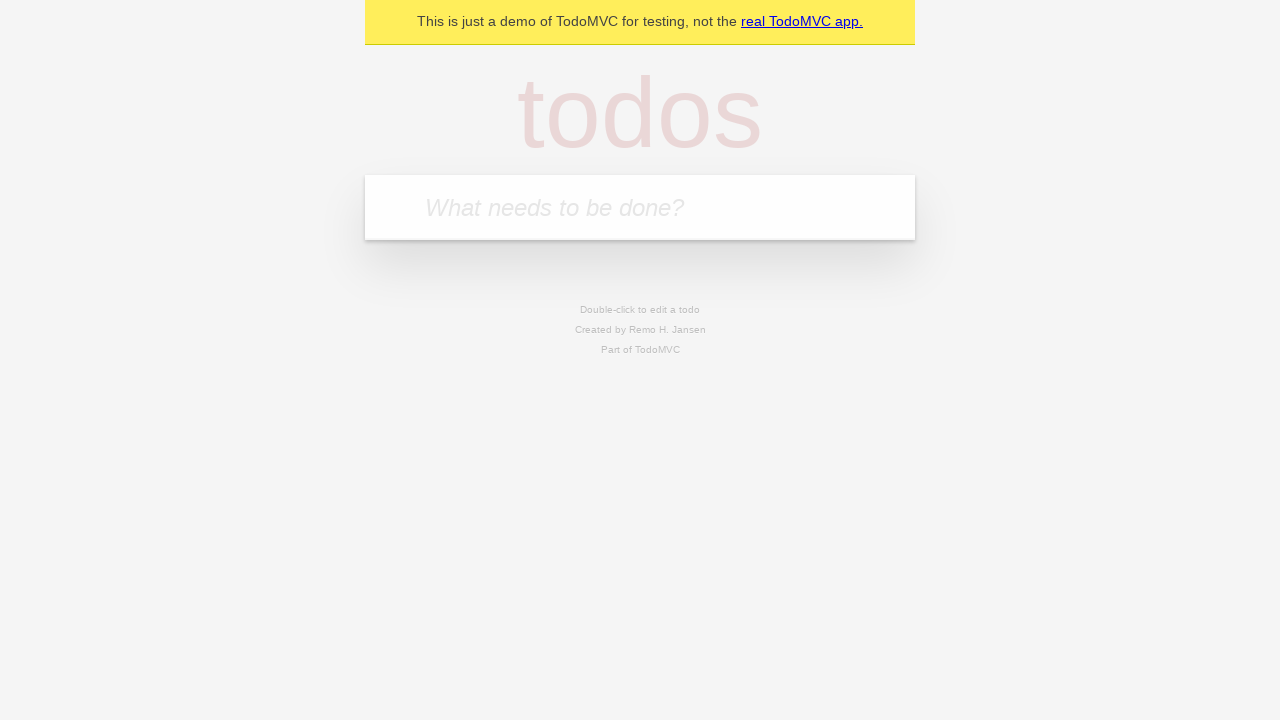

Filled first todo with 'buy some cheese' on internal:attr=[placeholder="What needs to be done?"i]
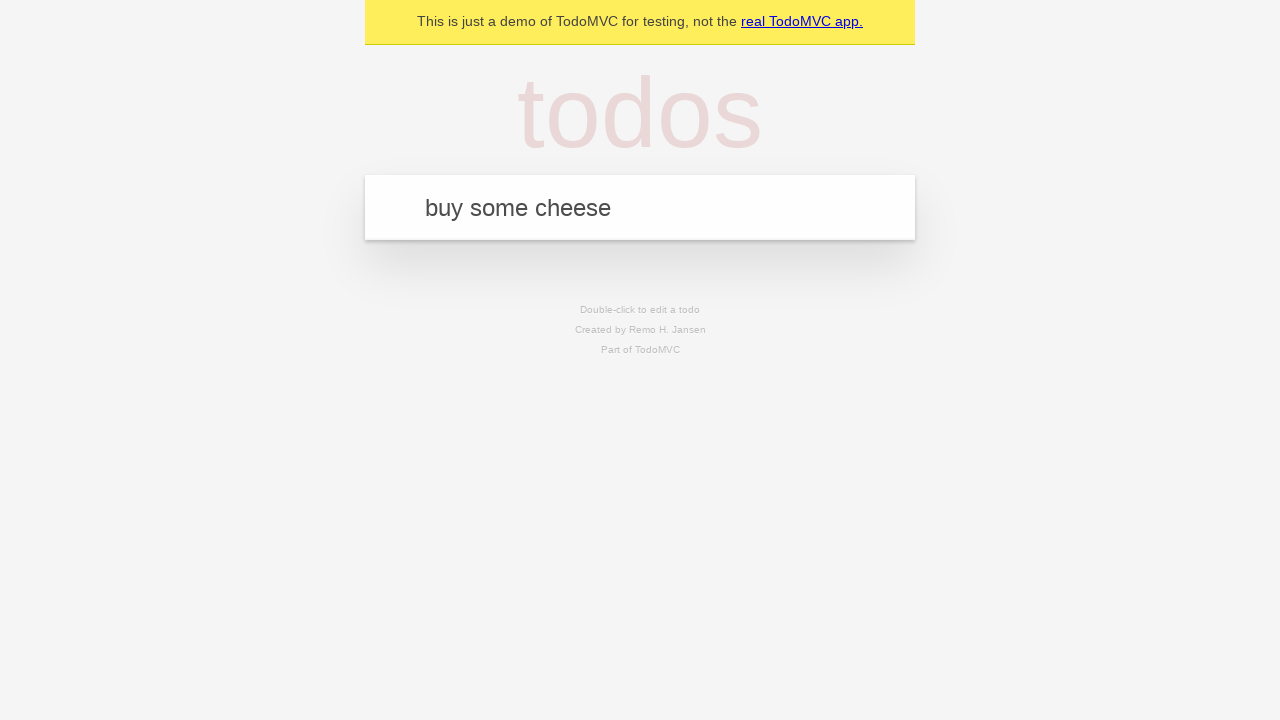

Pressed Enter to create first todo on internal:attr=[placeholder="What needs to be done?"i]
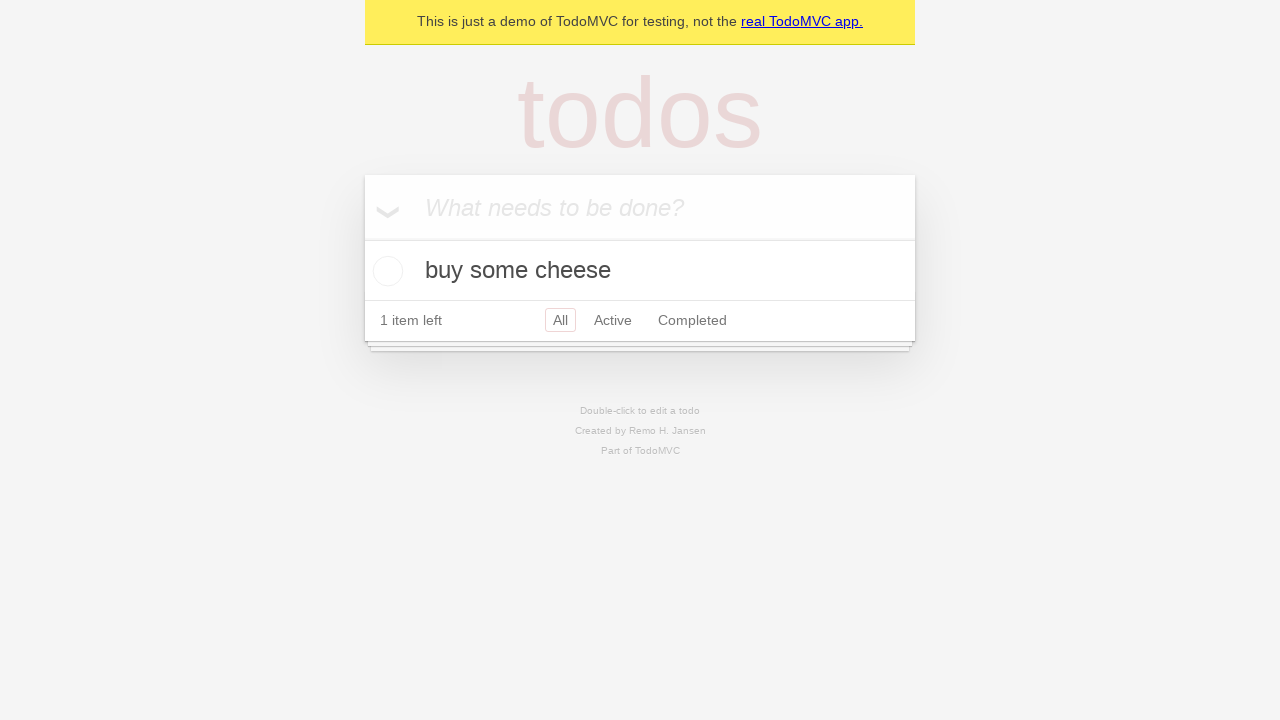

Todo counter element loaded after first todo creation
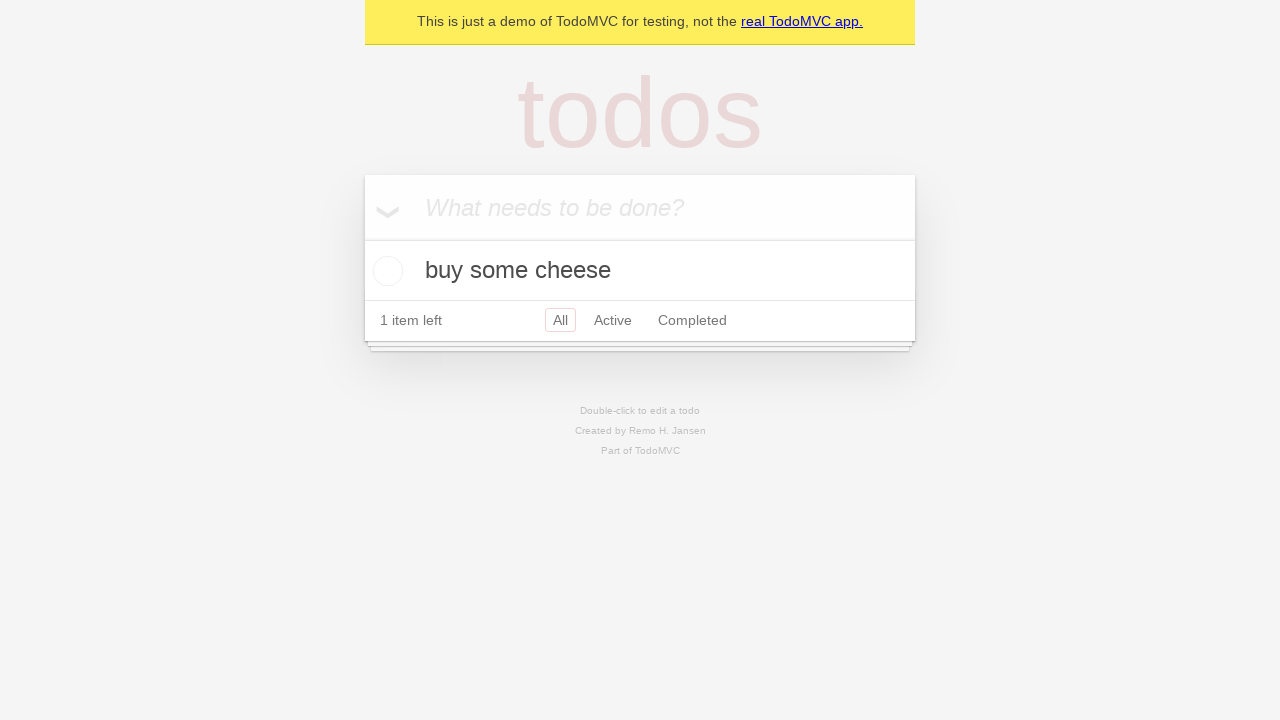

Filled second todo with 'feed the cat' on internal:attr=[placeholder="What needs to be done?"i]
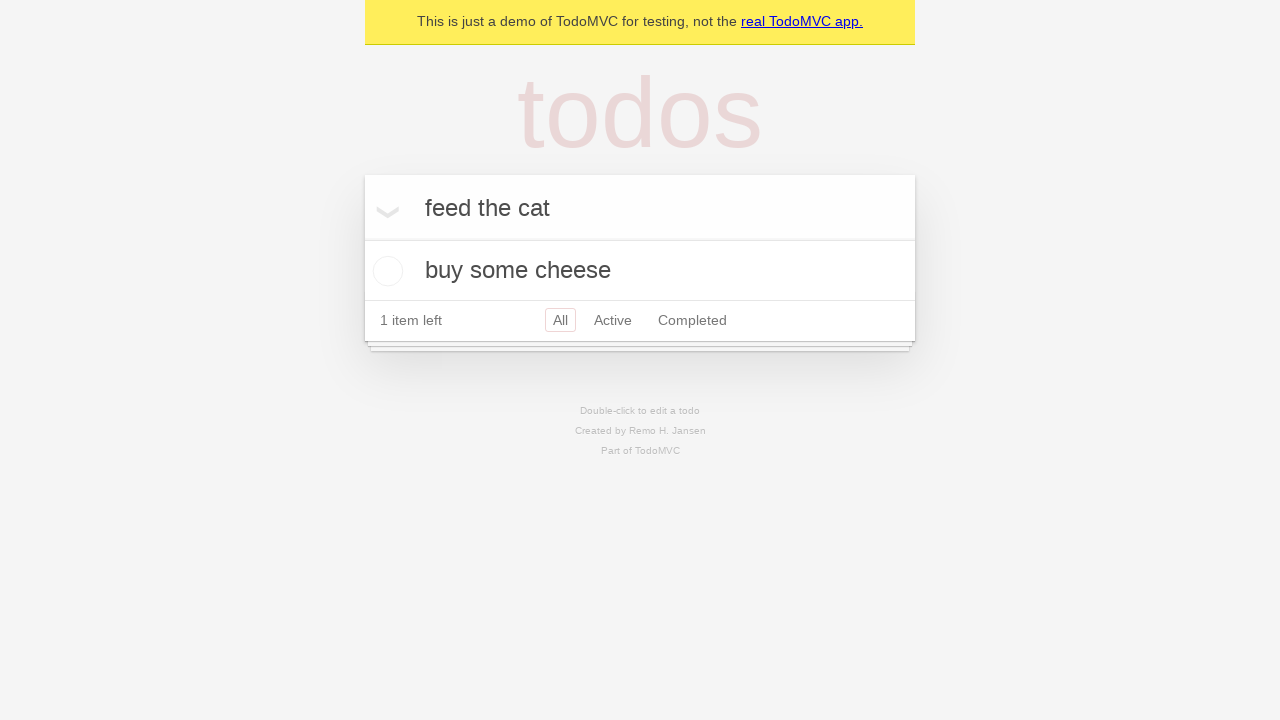

Pressed Enter to create second todo on internal:attr=[placeholder="What needs to be done?"i]
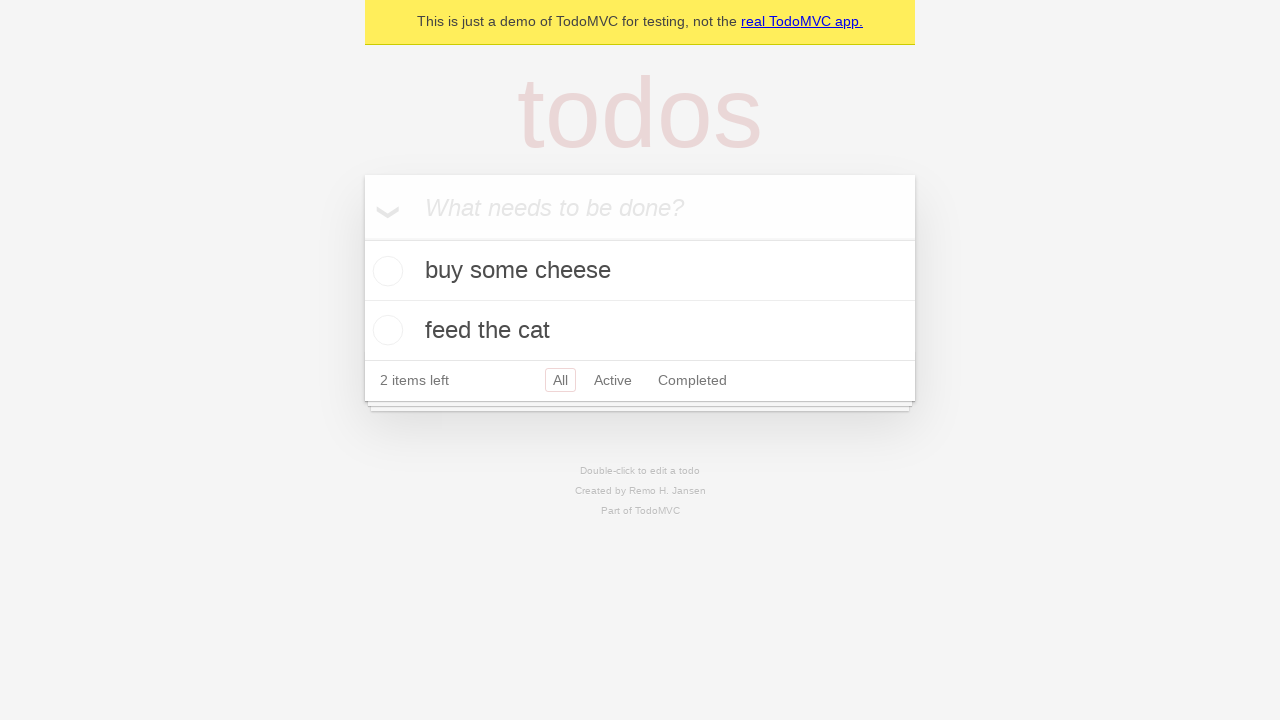

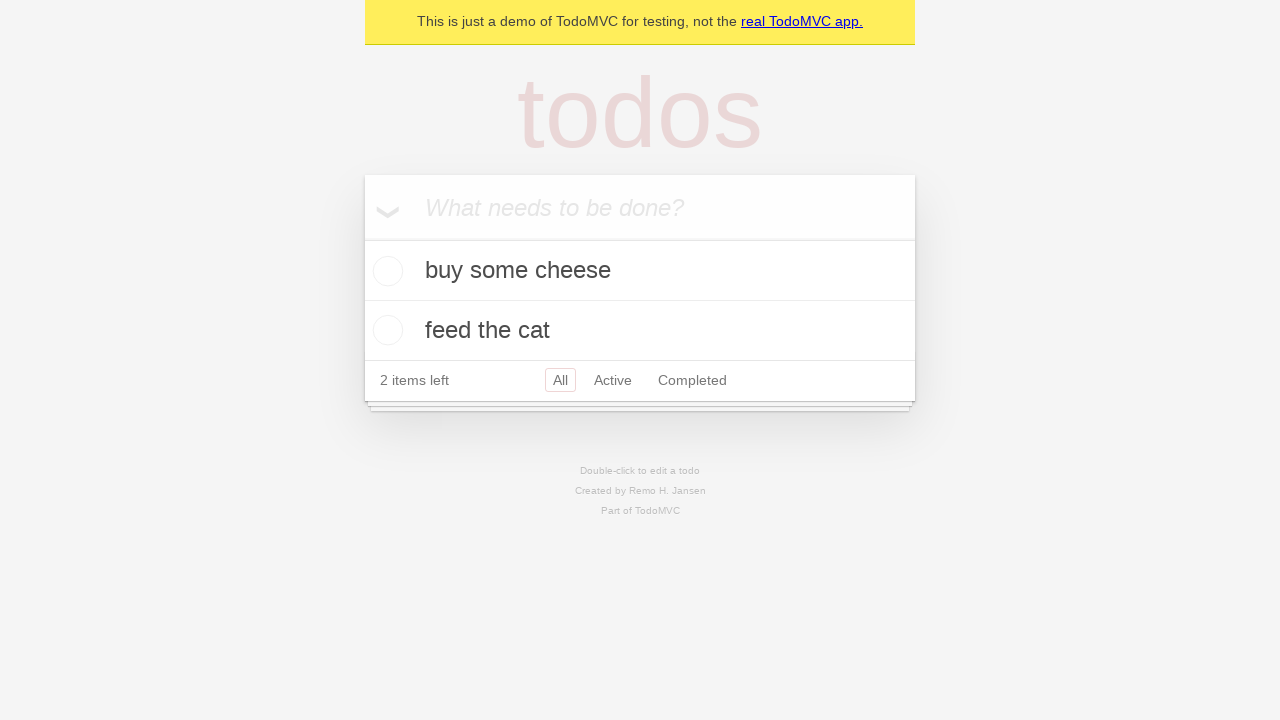